Tests drag and drop functionality by dragging column A to column B and back, verifying the column order changes correctly.

Starting URL: https://the-internet.herokuapp.com/

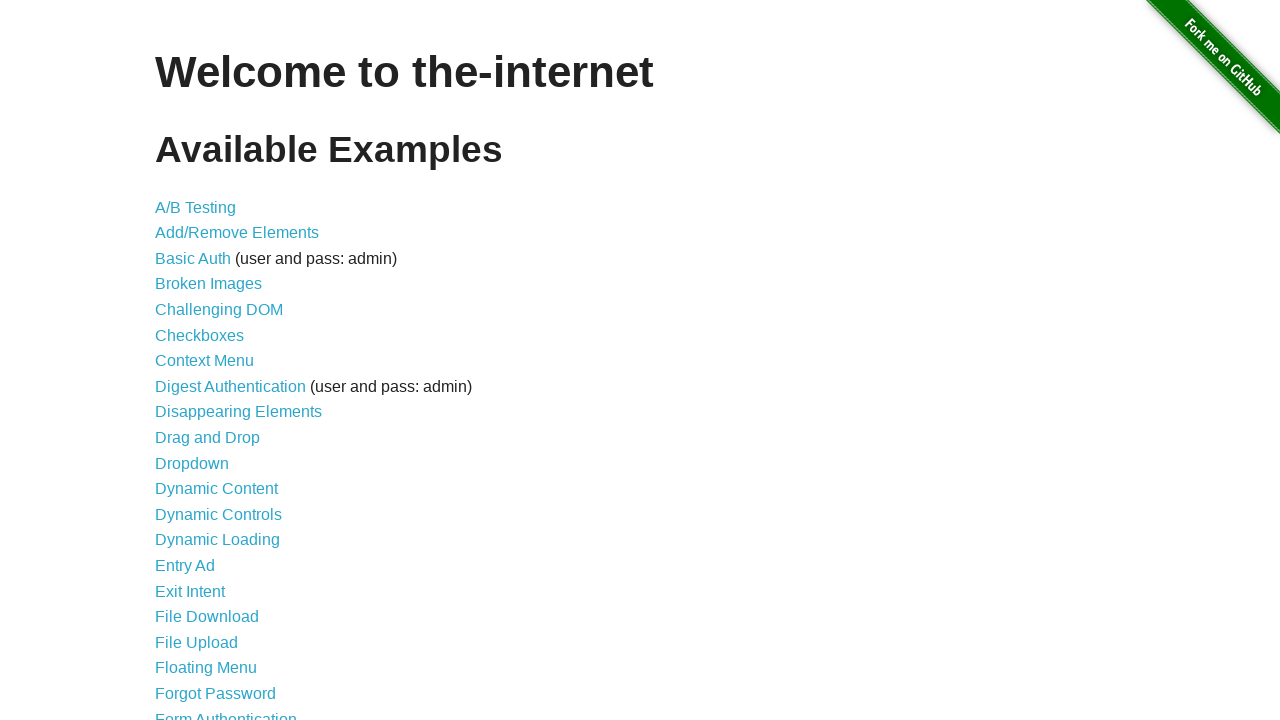

Clicked link to navigate to drag and drop page at (208, 438) on a[href='/drag_and_drop']
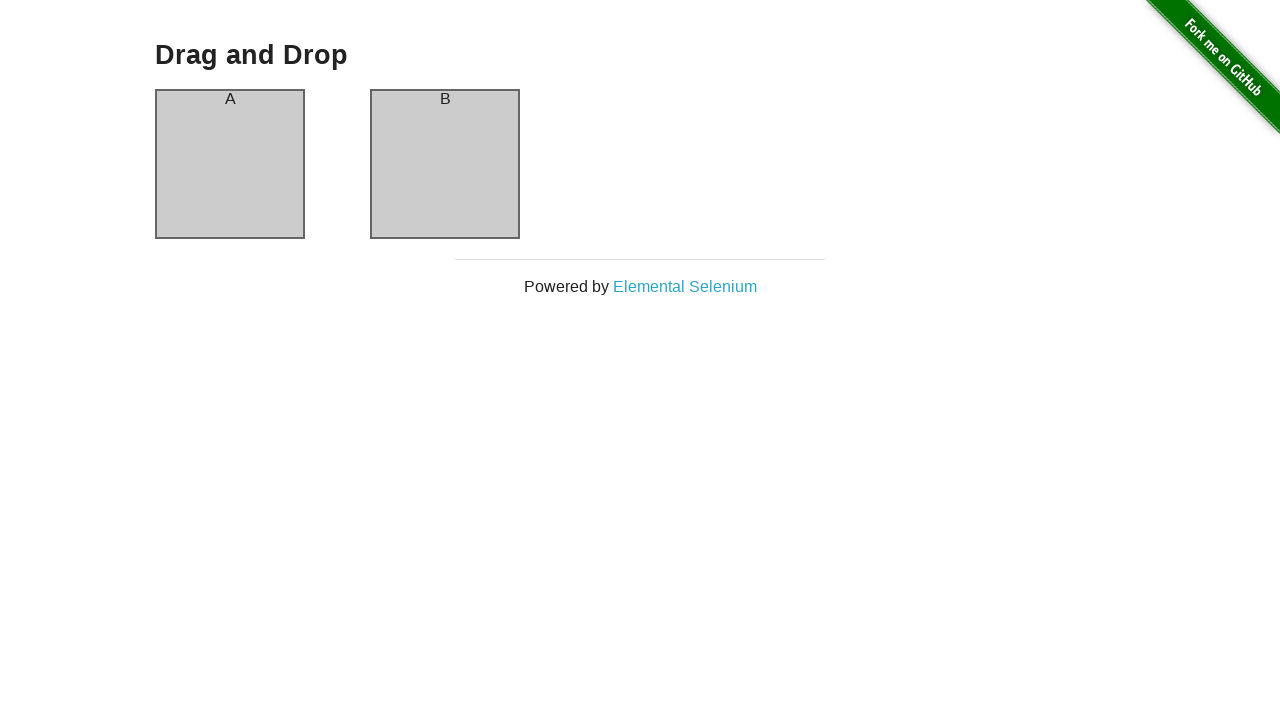

Column A became visible
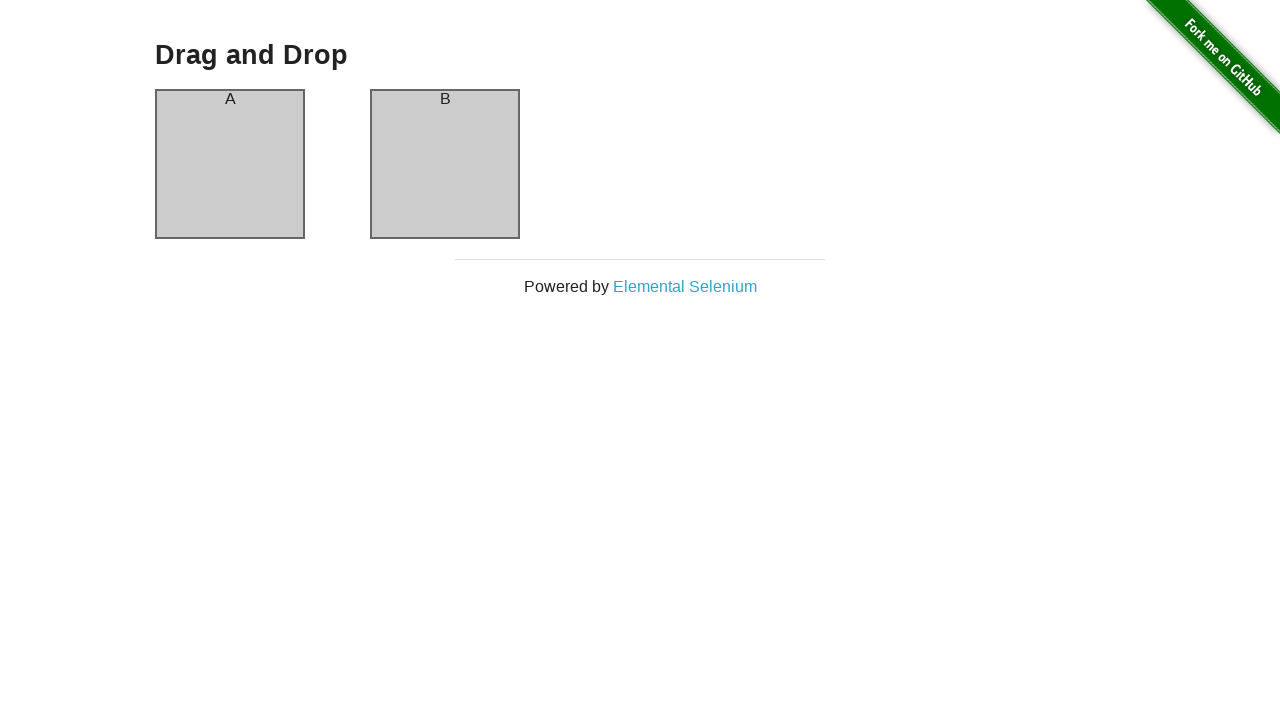

Column B became visible
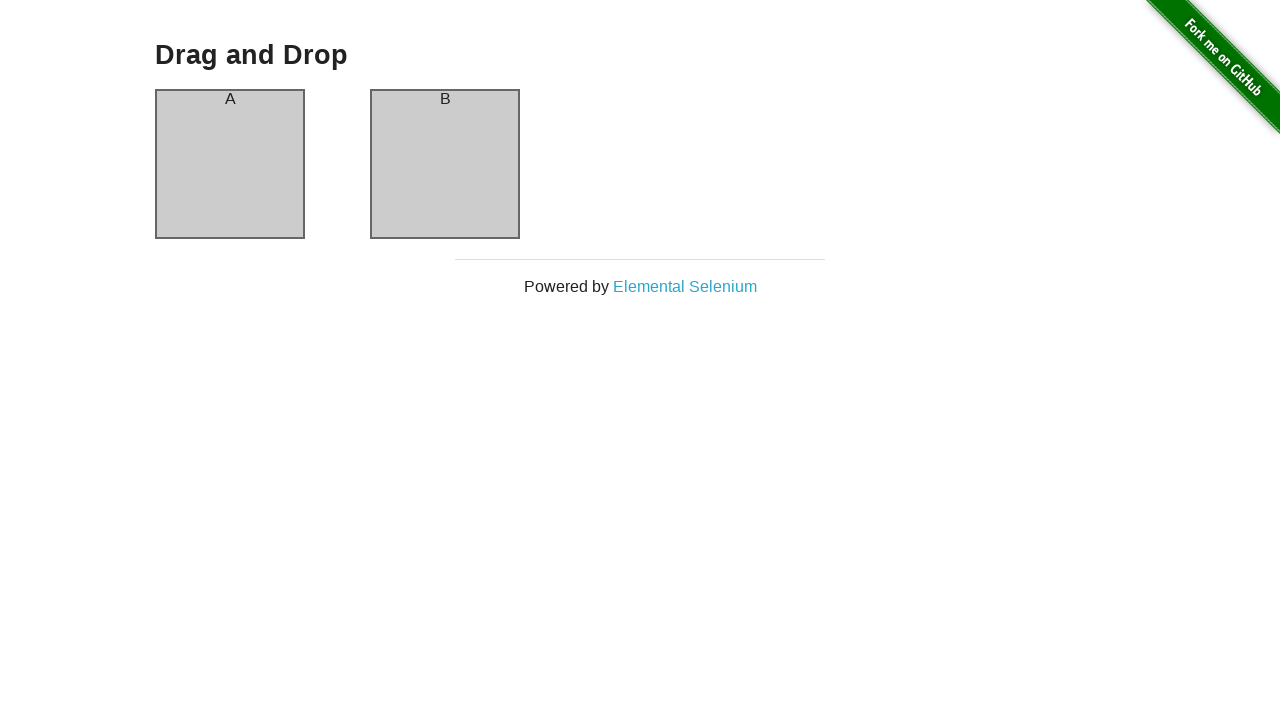

Dragged column A to column B at (445, 164)
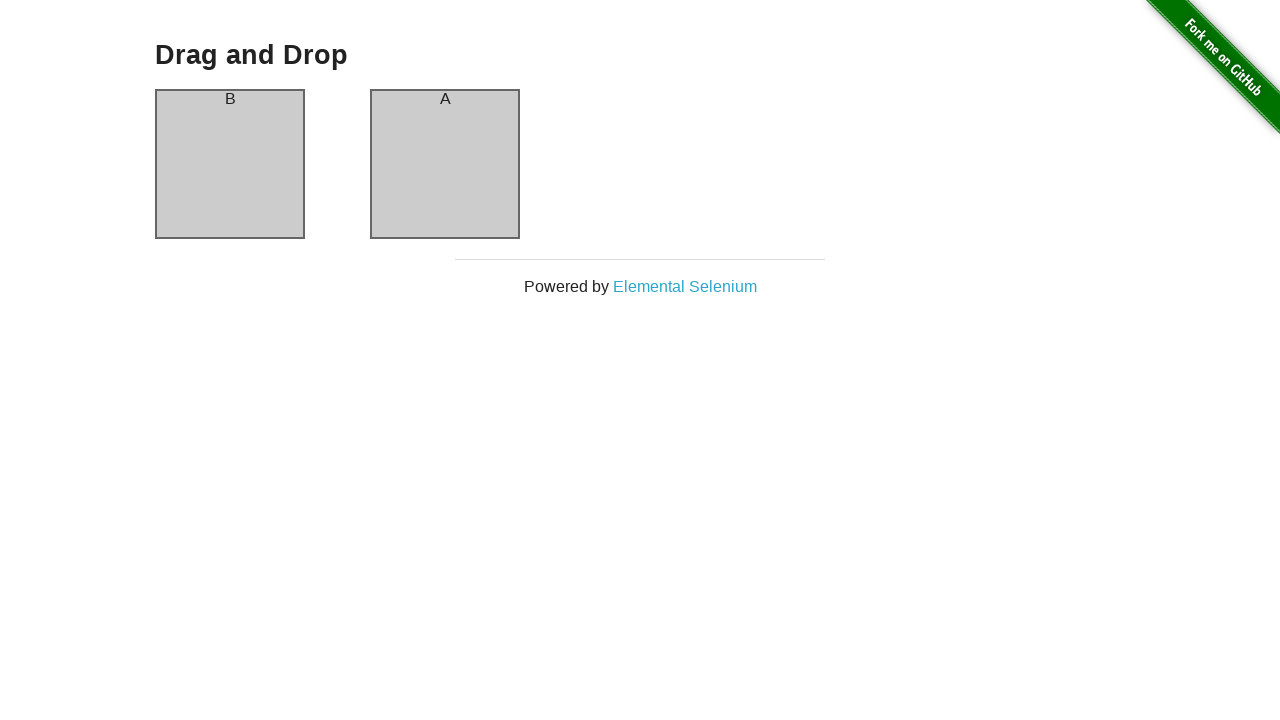

Dragged column B back to column A at (230, 164)
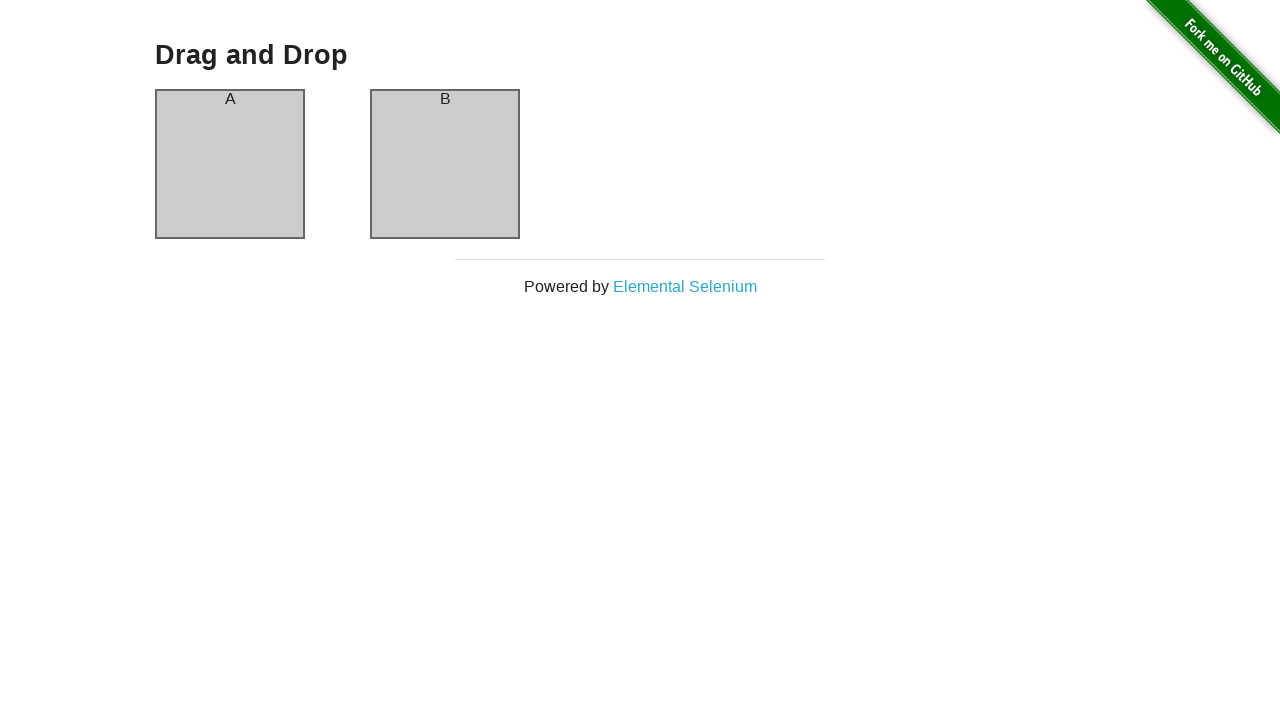

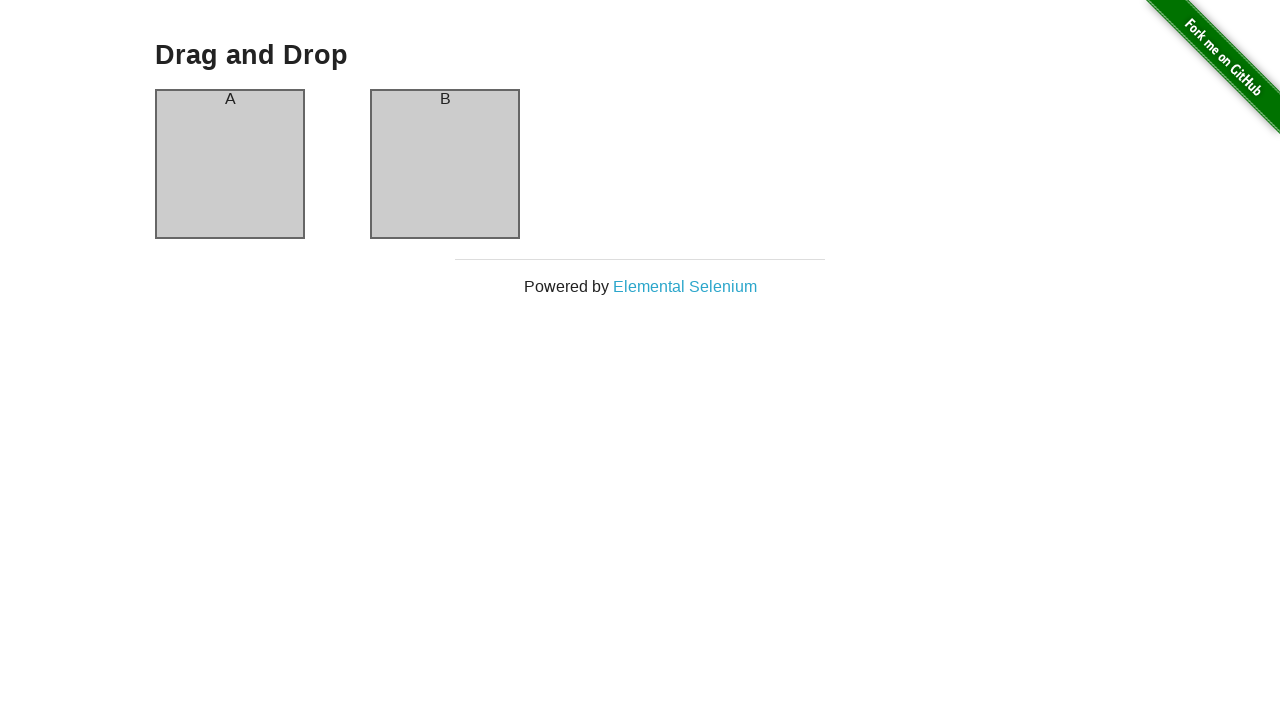